Tests that generating multiple QR codes updates the result section with the latest phone number.

Starting URL: https://asifarefinbonny.github.io/QuickDial/

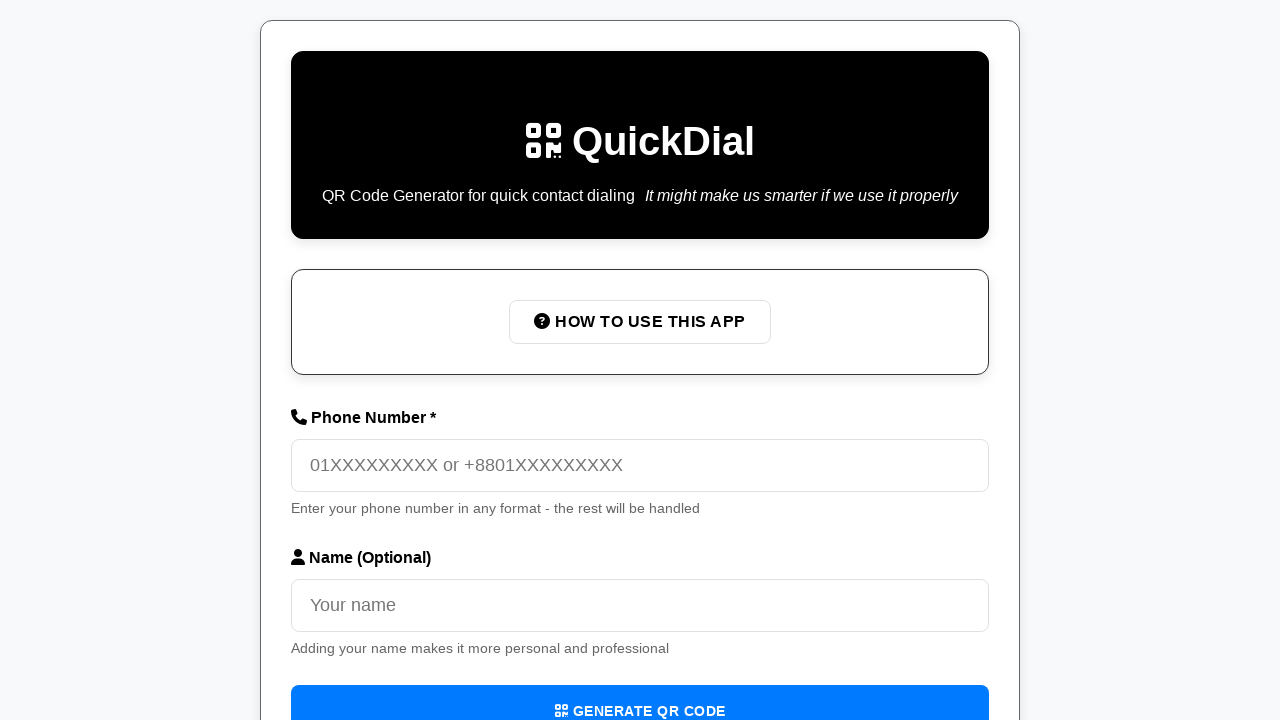

Filled phone number field with first number 01712345678 on internal:attr=[placeholder="01XXXXXXXXX or +8801XXXXXXXXX"i]
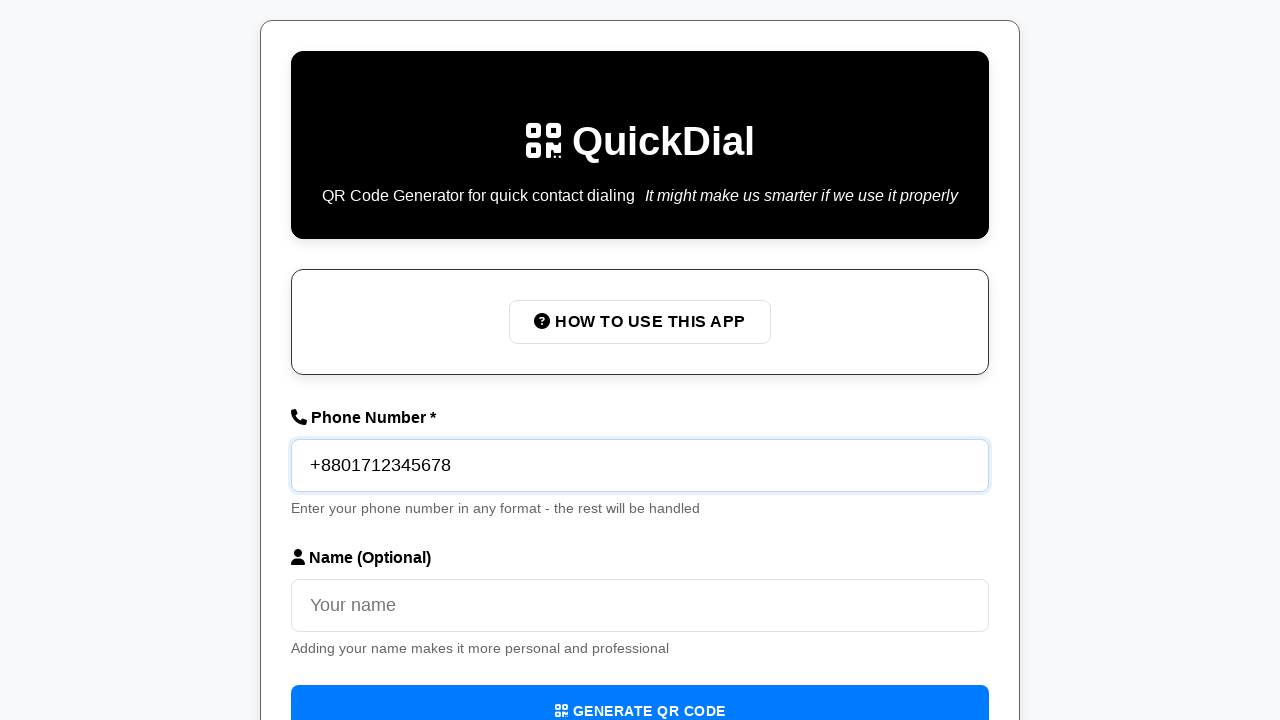

Clicked Generate QR Code button for first phone number at (640, 694) on internal:role=button[name=/Generate QR Code/i]
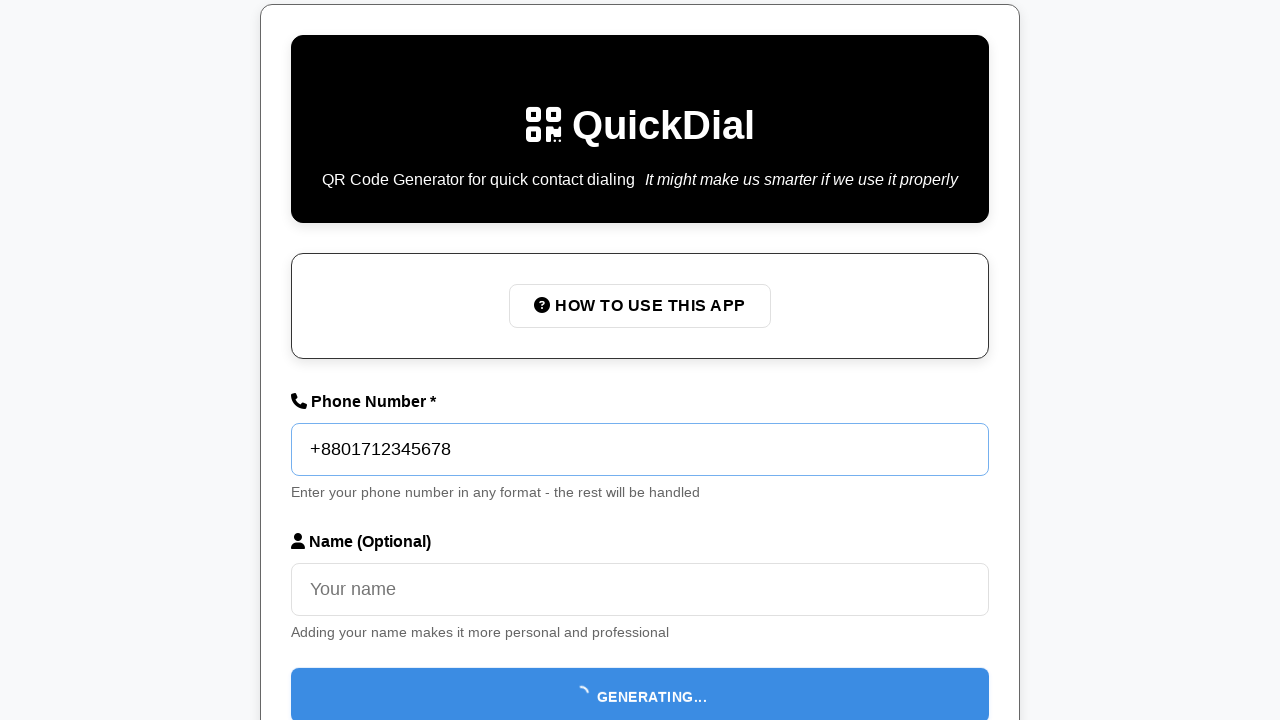

Verified success message appeared for first QR code generation
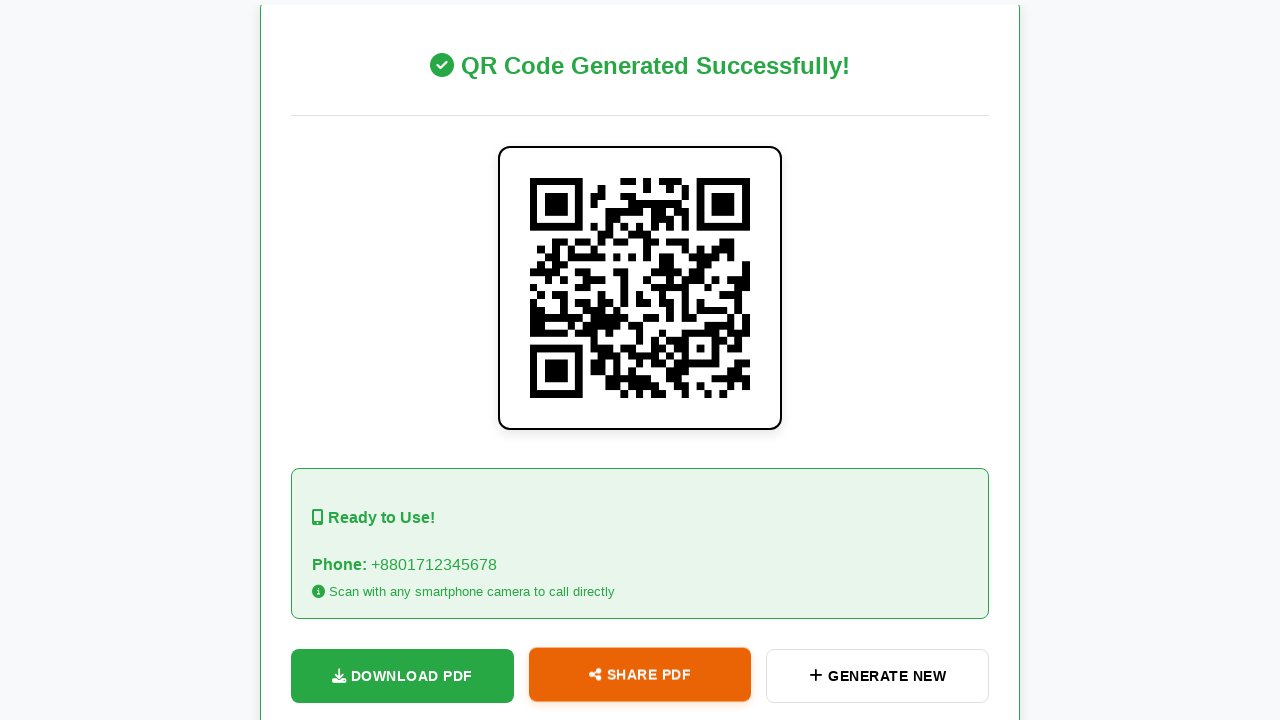

Clicked Generate New button to reset form at (878, 671) on internal:role=button[name=/Generate New/i]
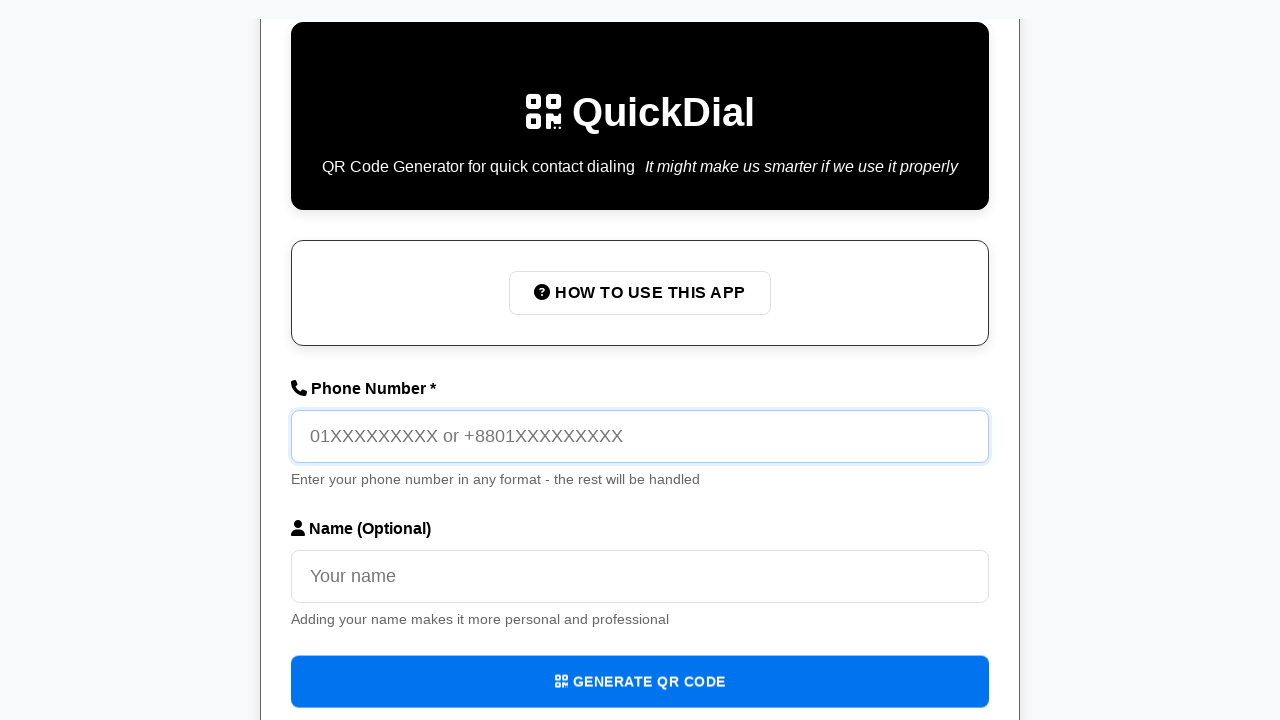

Filled phone number field with second number 01887654321 on internal:attr=[placeholder="01XXXXXXXXX or +8801XXXXXXXXX"i]
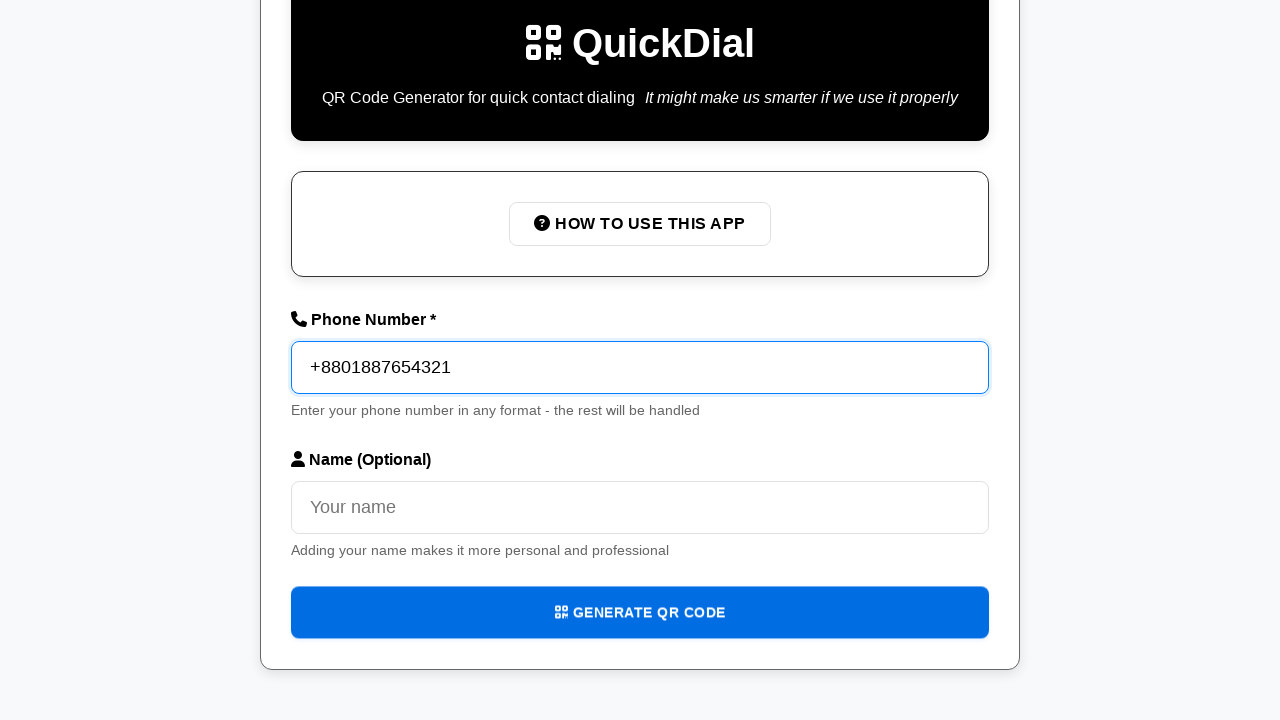

Clicked Generate QR Code button for second phone number at (640, 694) on internal:role=button[name=/Generate QR Code/i]
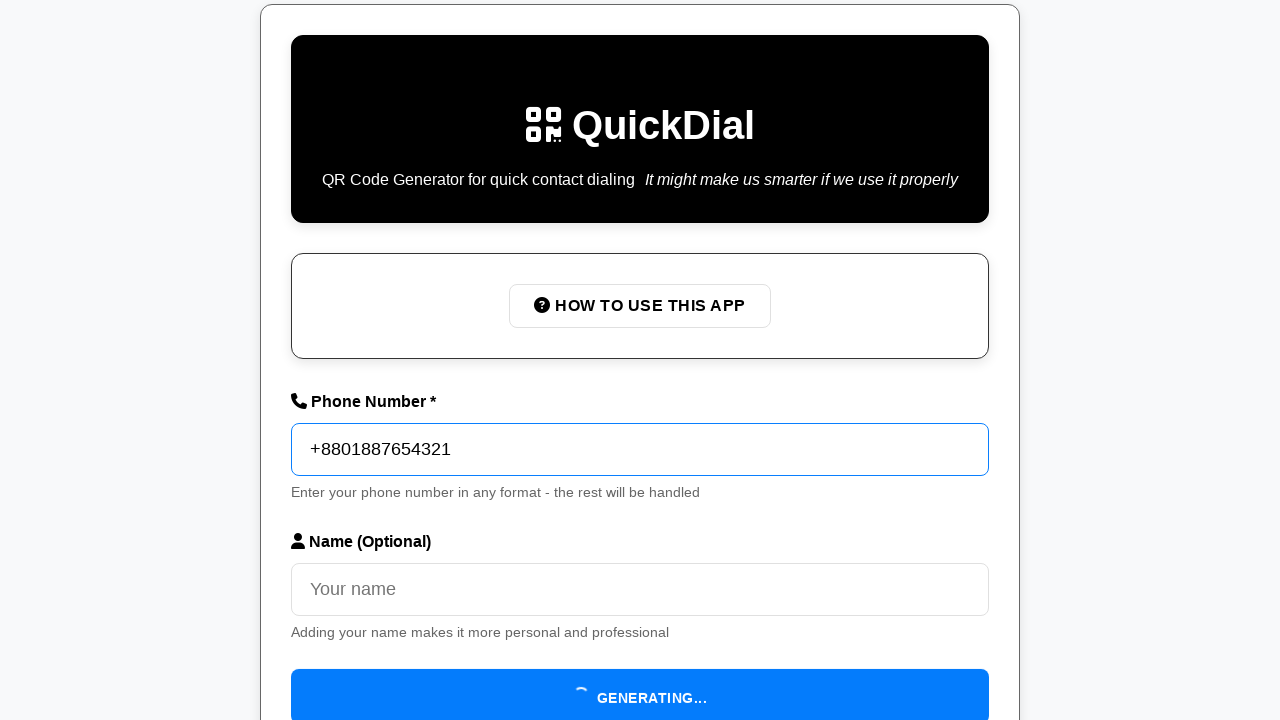

Verified success message appeared for second QR code generation
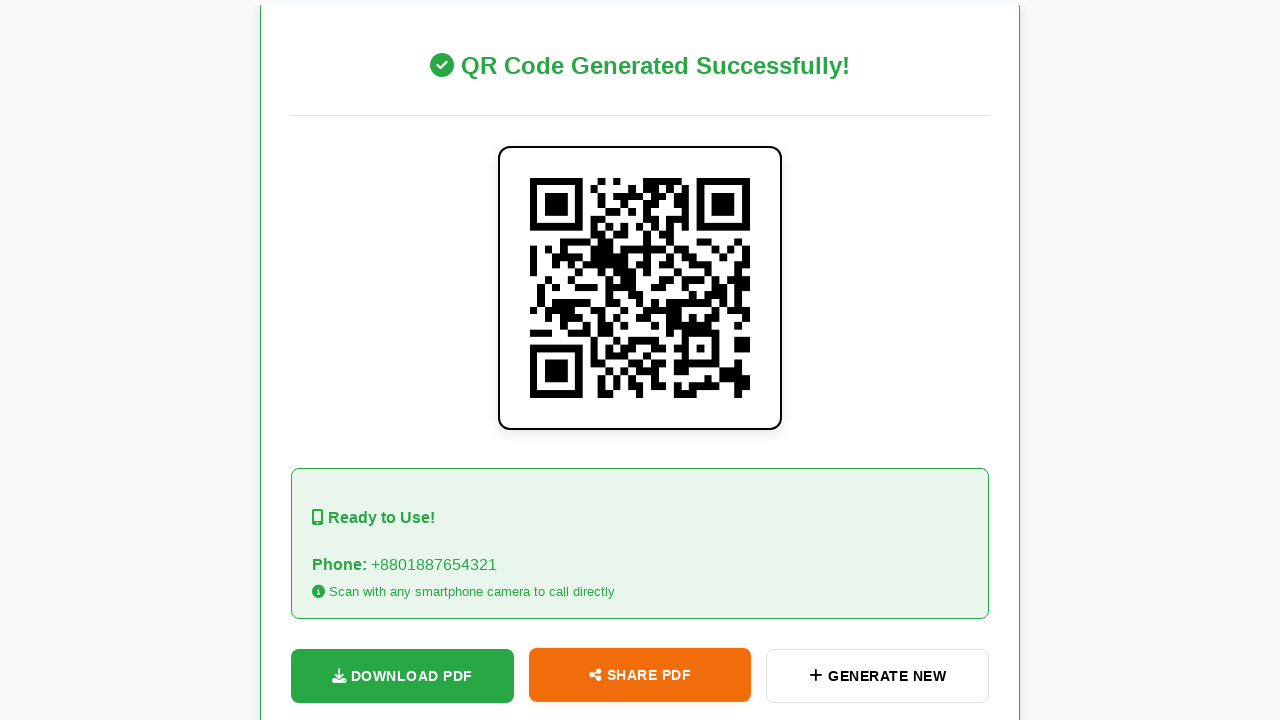

Verified result section displays latest phone number +8801887654321
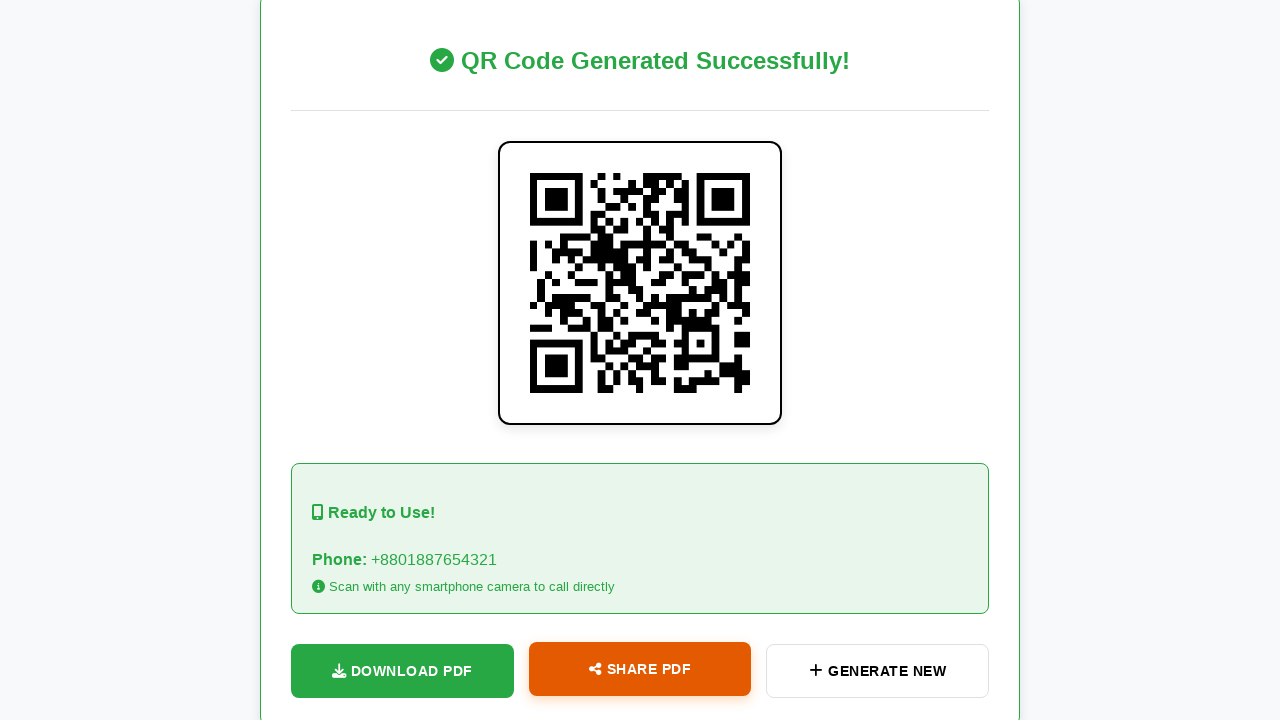

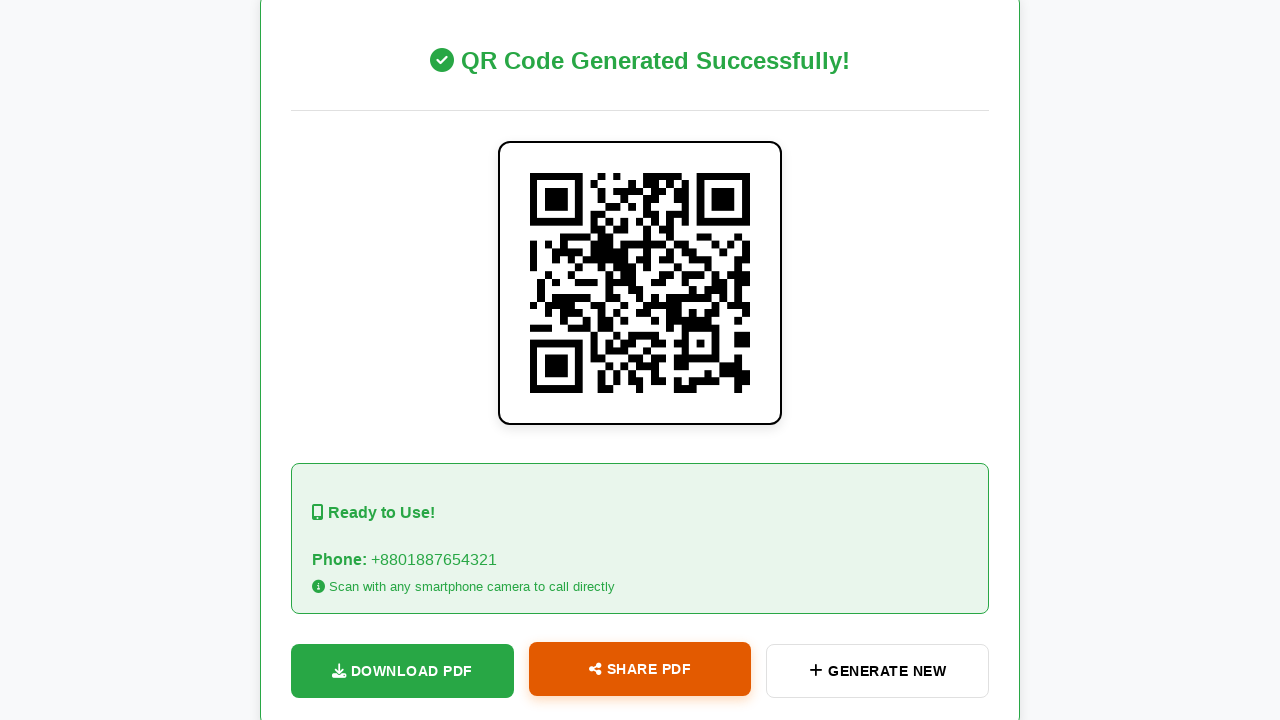